Navigates to the Advantage Online Shopping site and scrolls to the popular items section to verify the display of popular products

Starting URL: https://advantageonlineshopping.com/

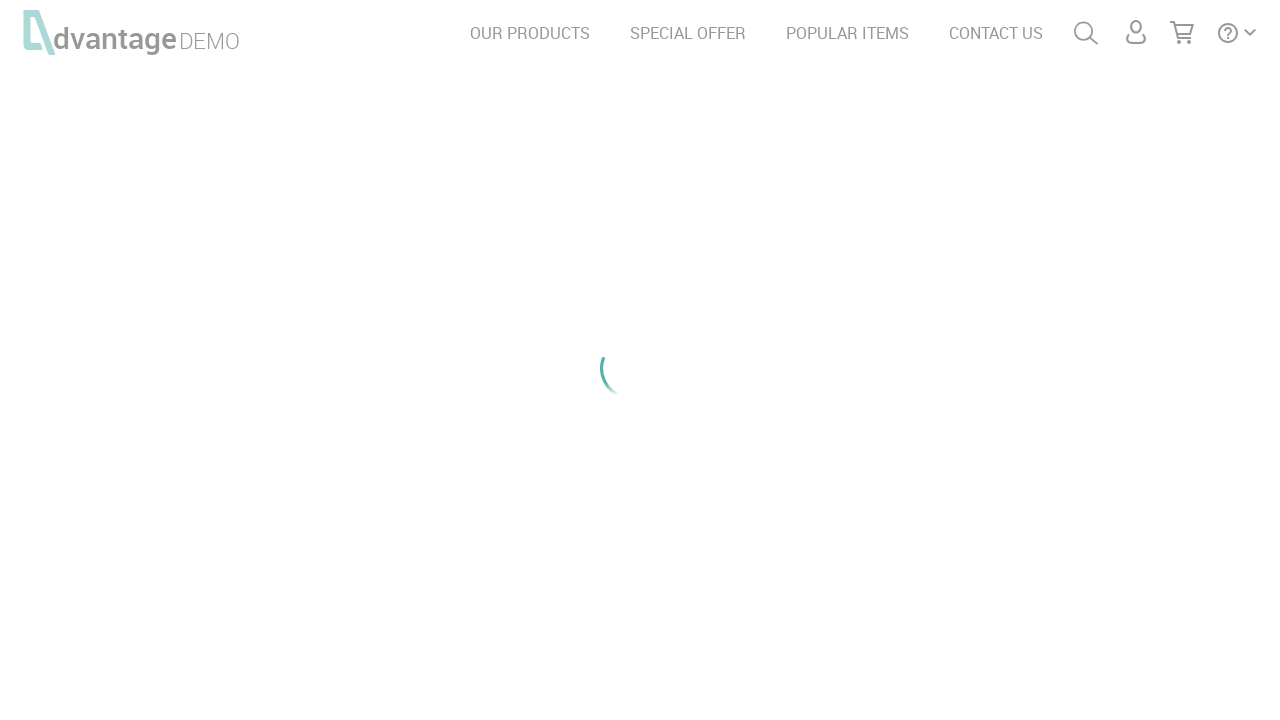

Waited 2 seconds for page to load
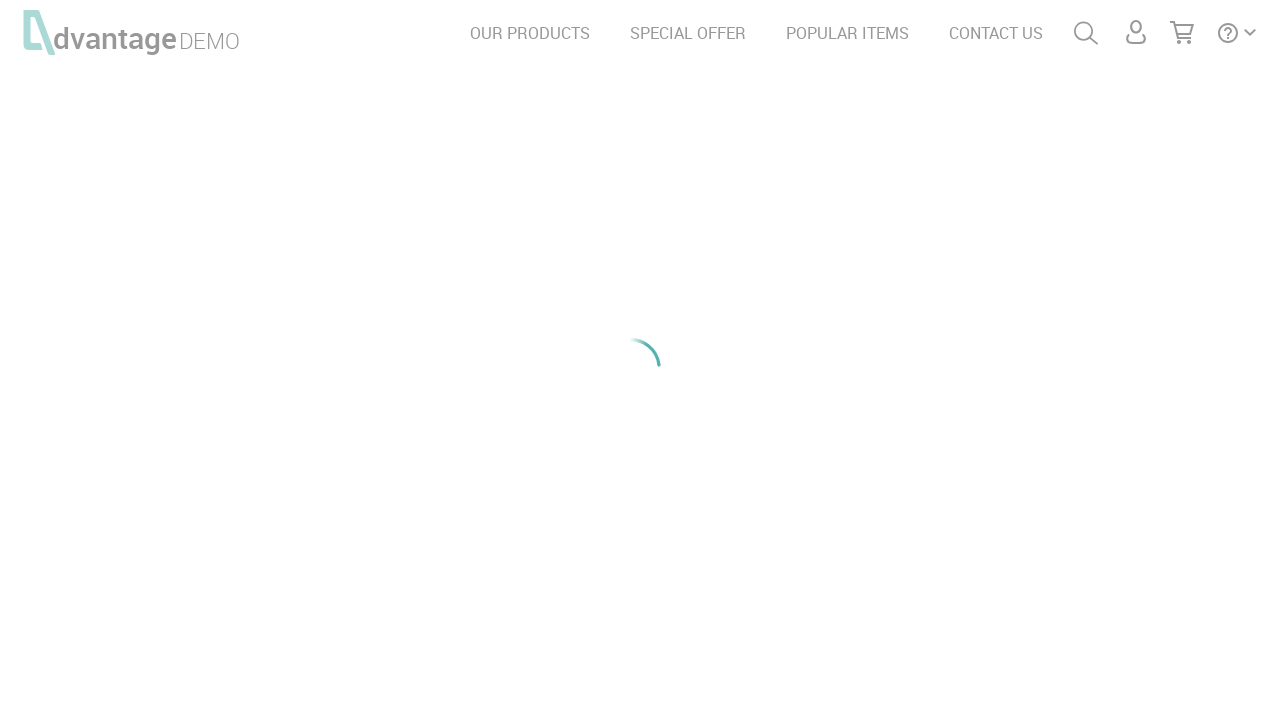

Located the popular items section
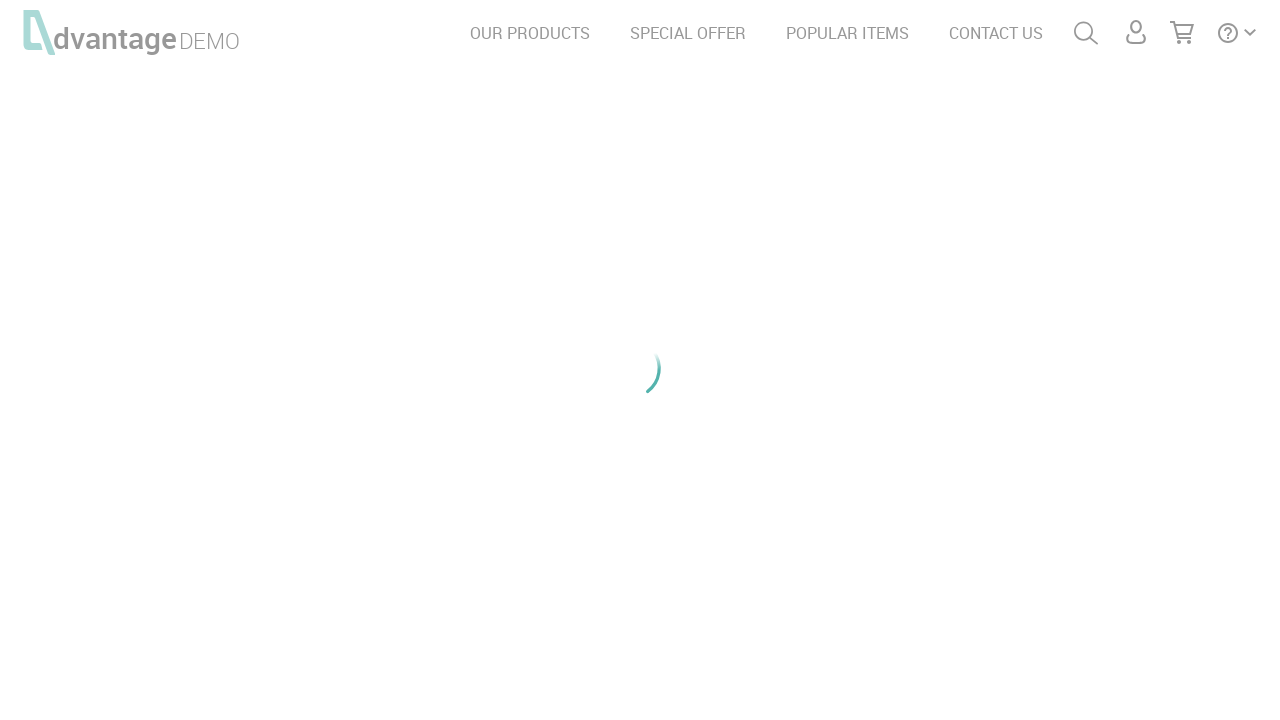

Scrolled to the popular items section
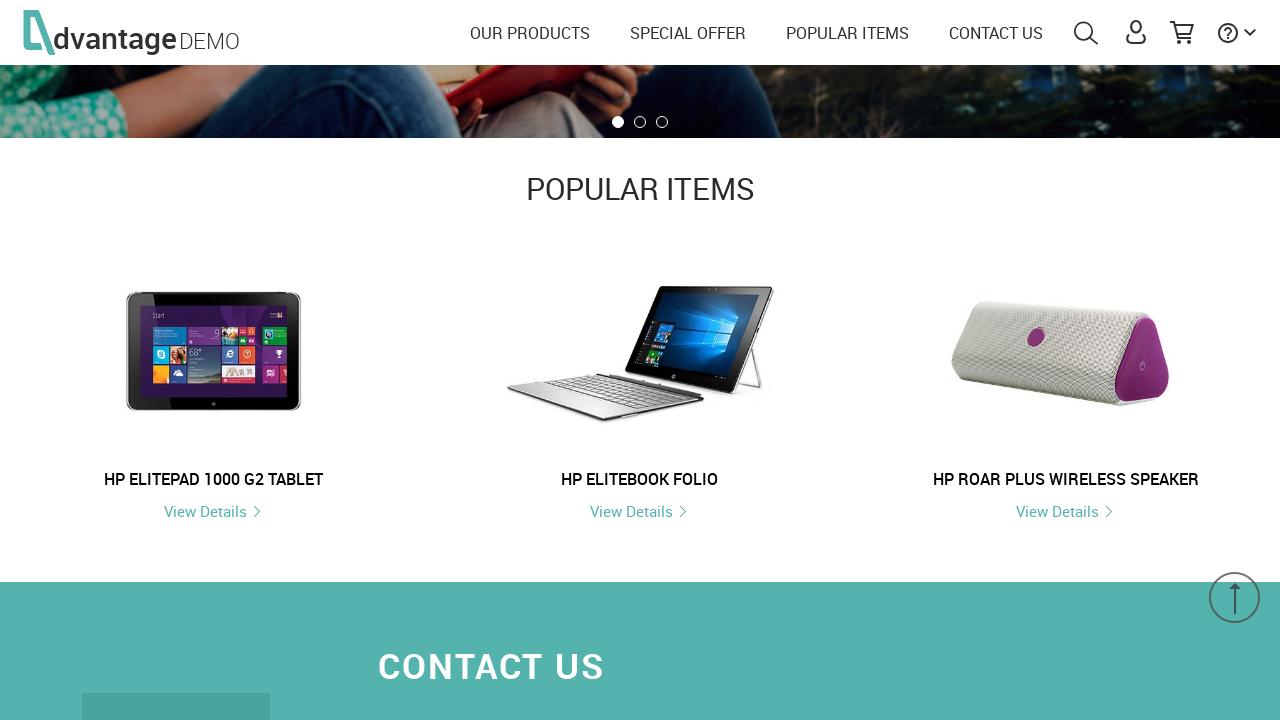

Popular items section is now visible
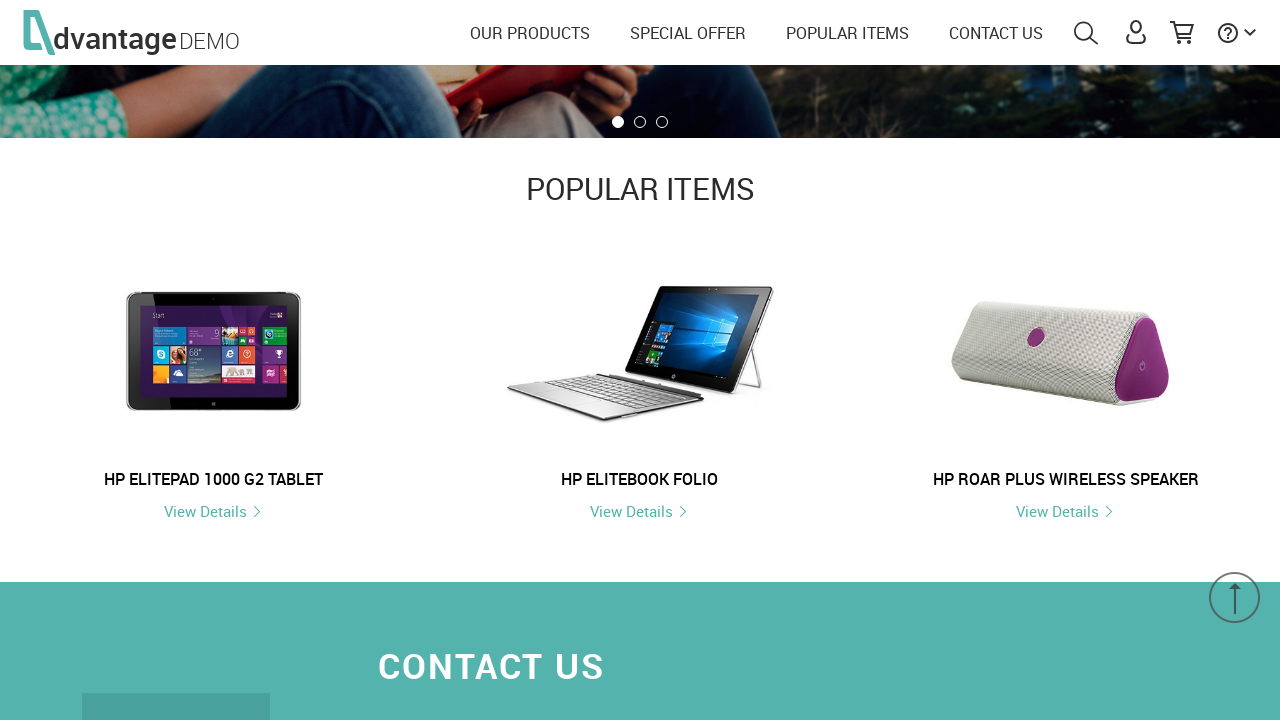

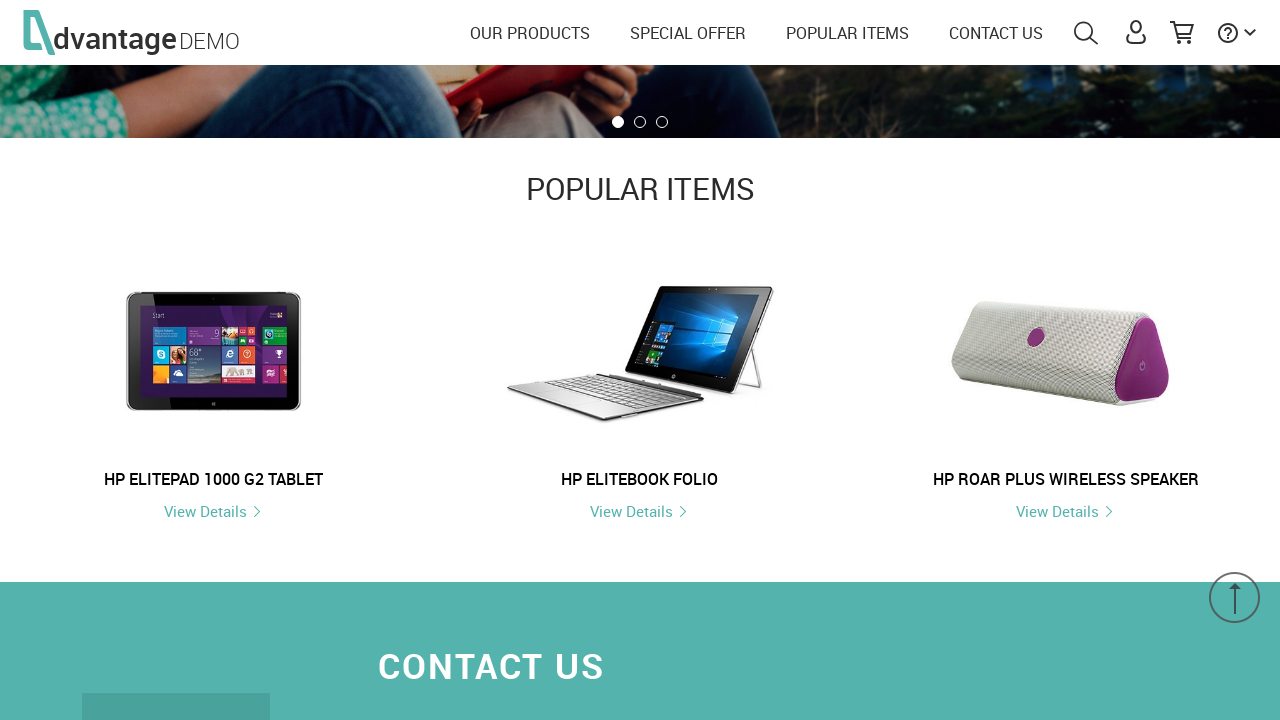